Tests an e-commerce flow by adding multiple vegetables to cart, applying a promo code, and completing the checkout process with country selection

Starting URL: https://rahulshettyacademy.com/seleniumPractise/

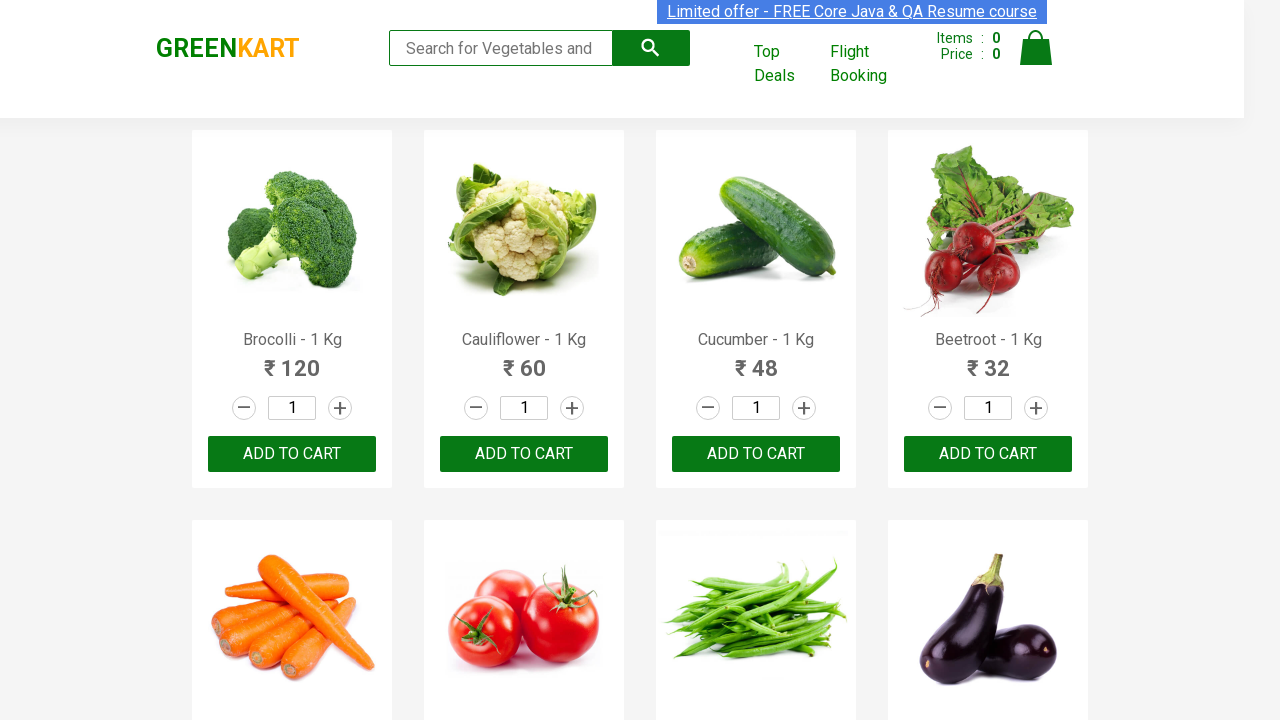

Waited for product elements to load
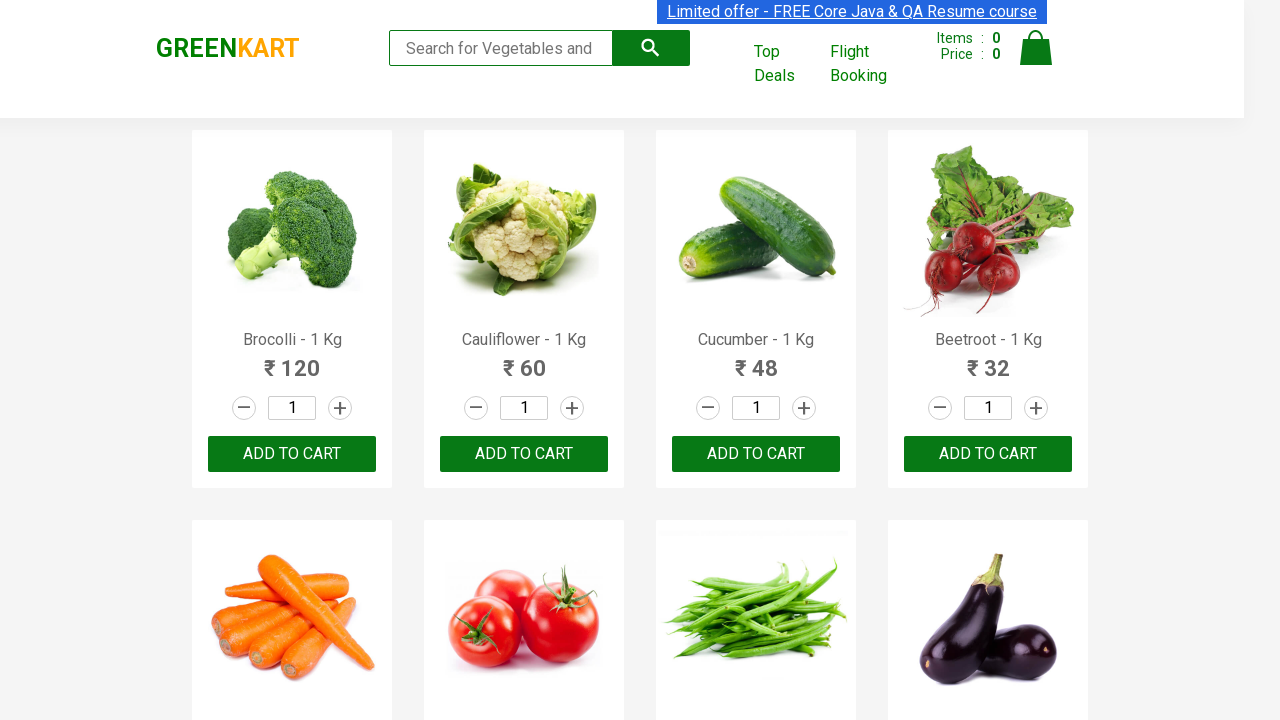

Retrieved all product elements from the page
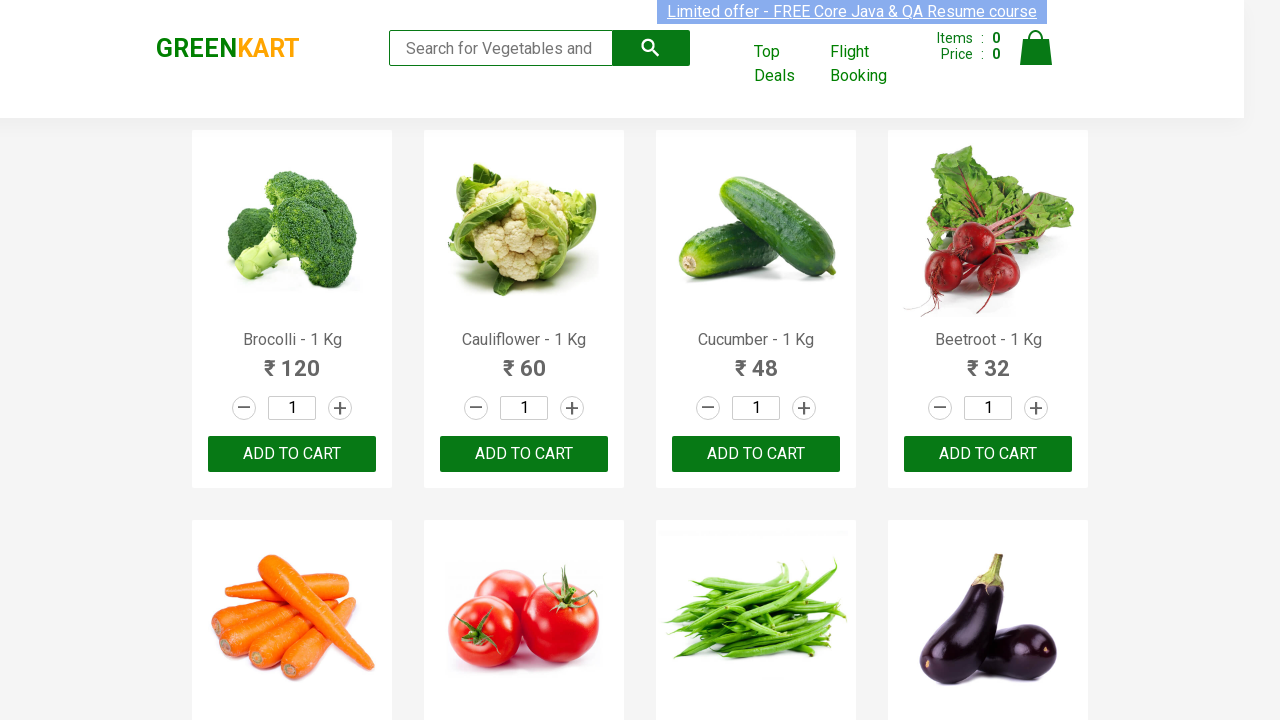

Increased quantity for Cucumber (product 2) at (804, 408) on xpath=//div[@class='stepper-input']/a[2] >> nth=2
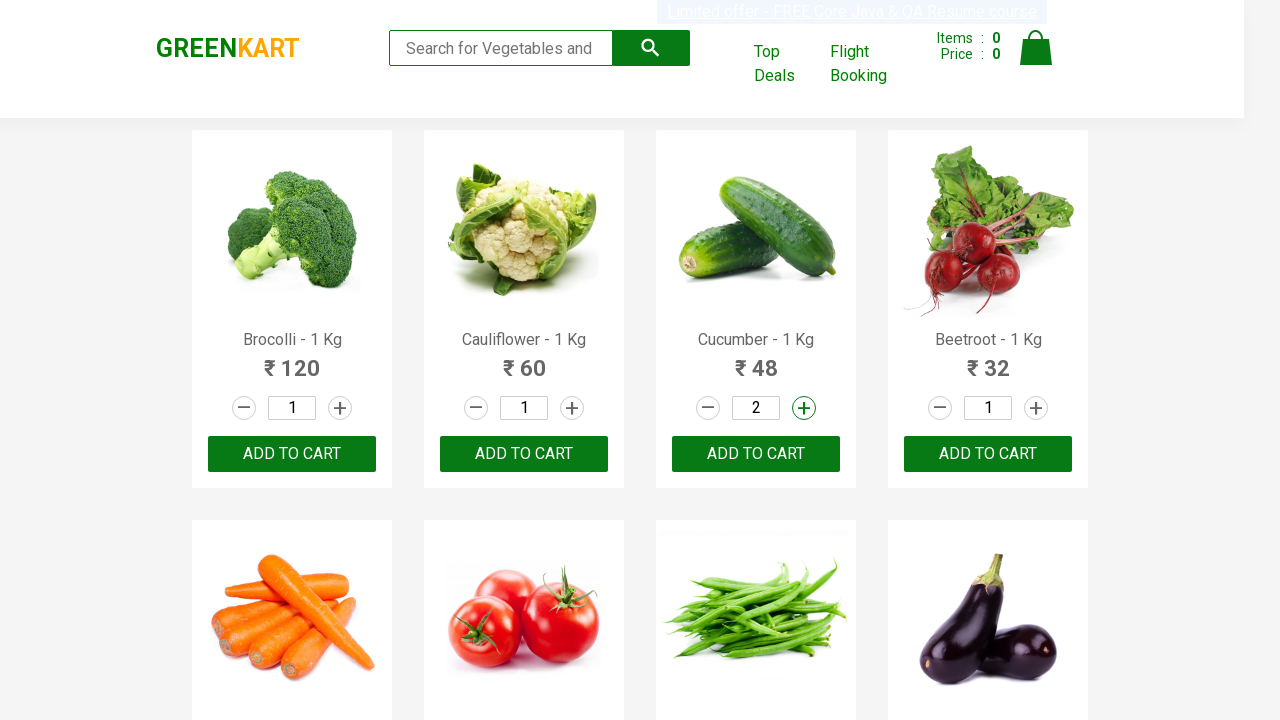

Added Cucumber to cart at (756, 454) on xpath=//div[@class='product-action']/button >> nth=2
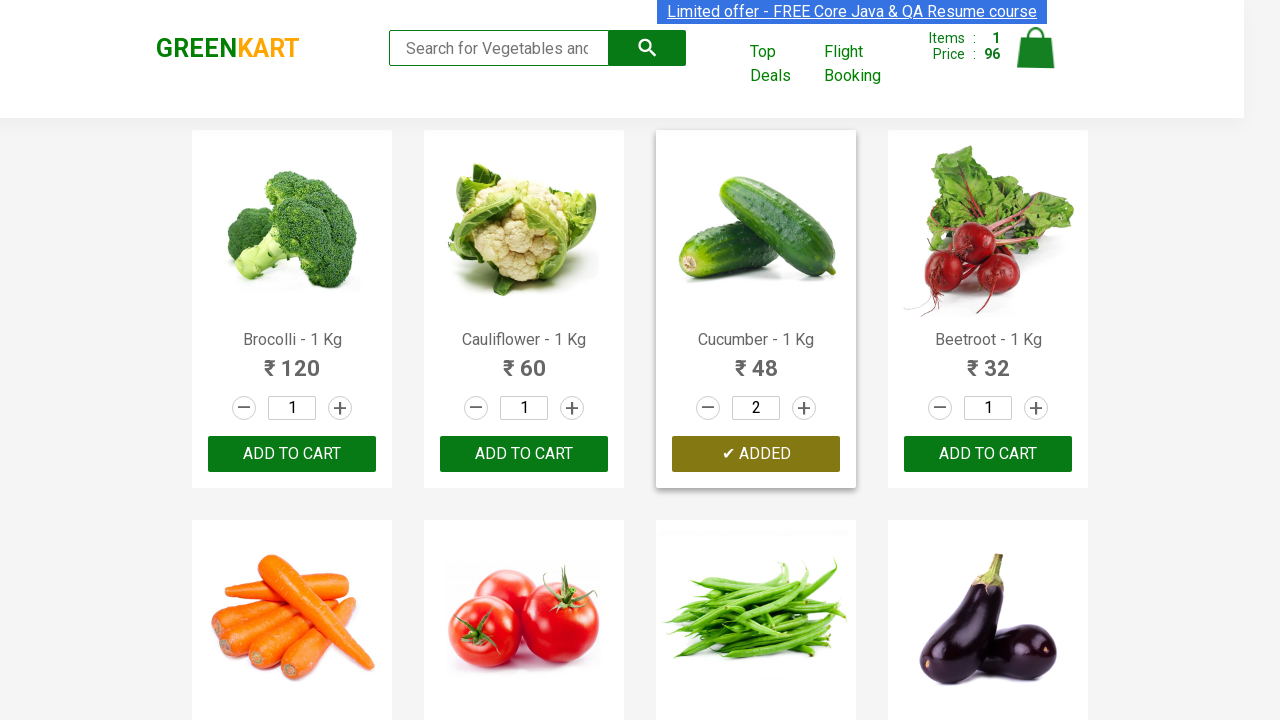

Added Carrot to cart at (292, 360) on xpath=//div[@class='product-action']/button >> nth=4
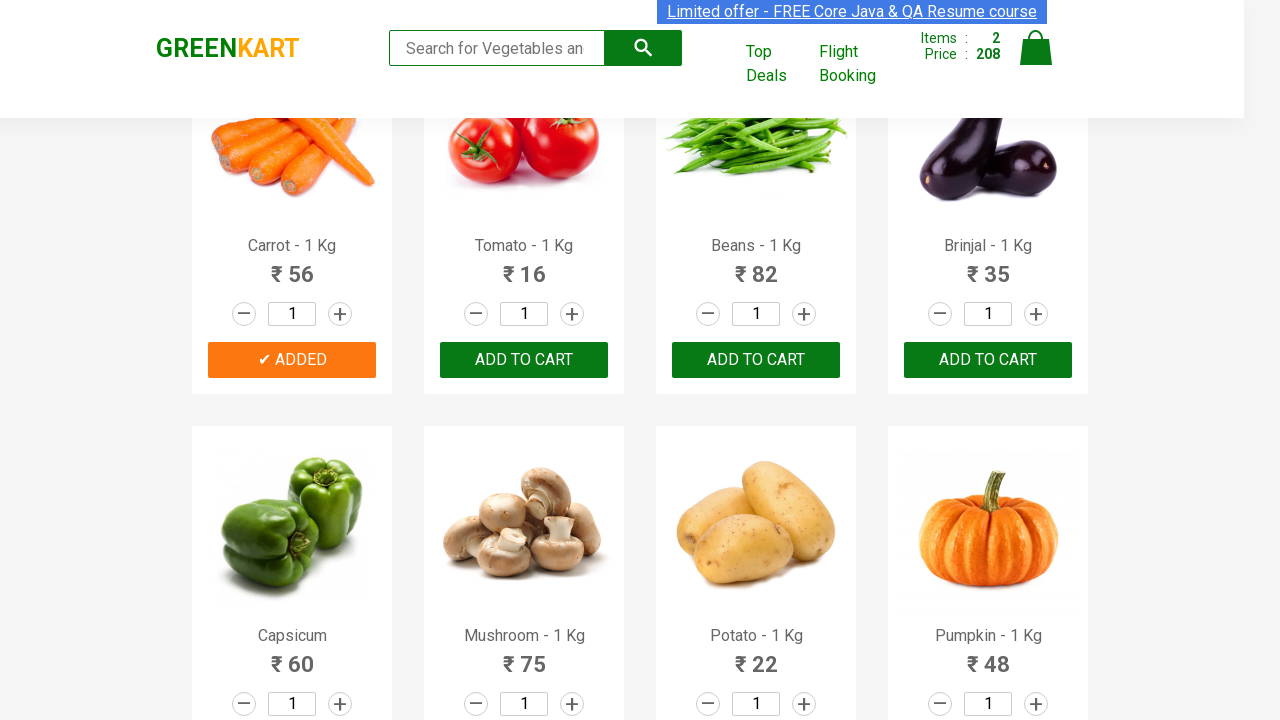

Added Beans to cart at (756, 360) on xpath=//div[@class='product-action']/button >> nth=6
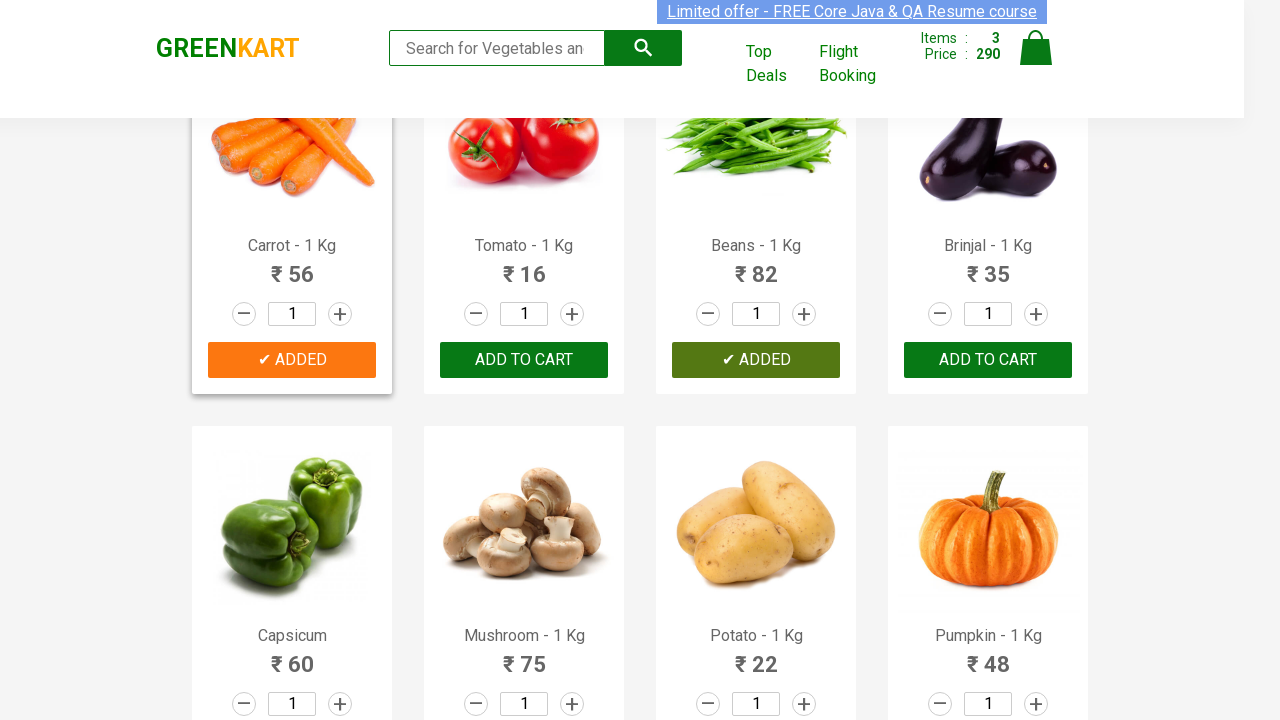

Opened shopping cart at (1036, 48) on xpath=//a[@class='cart-icon']/img
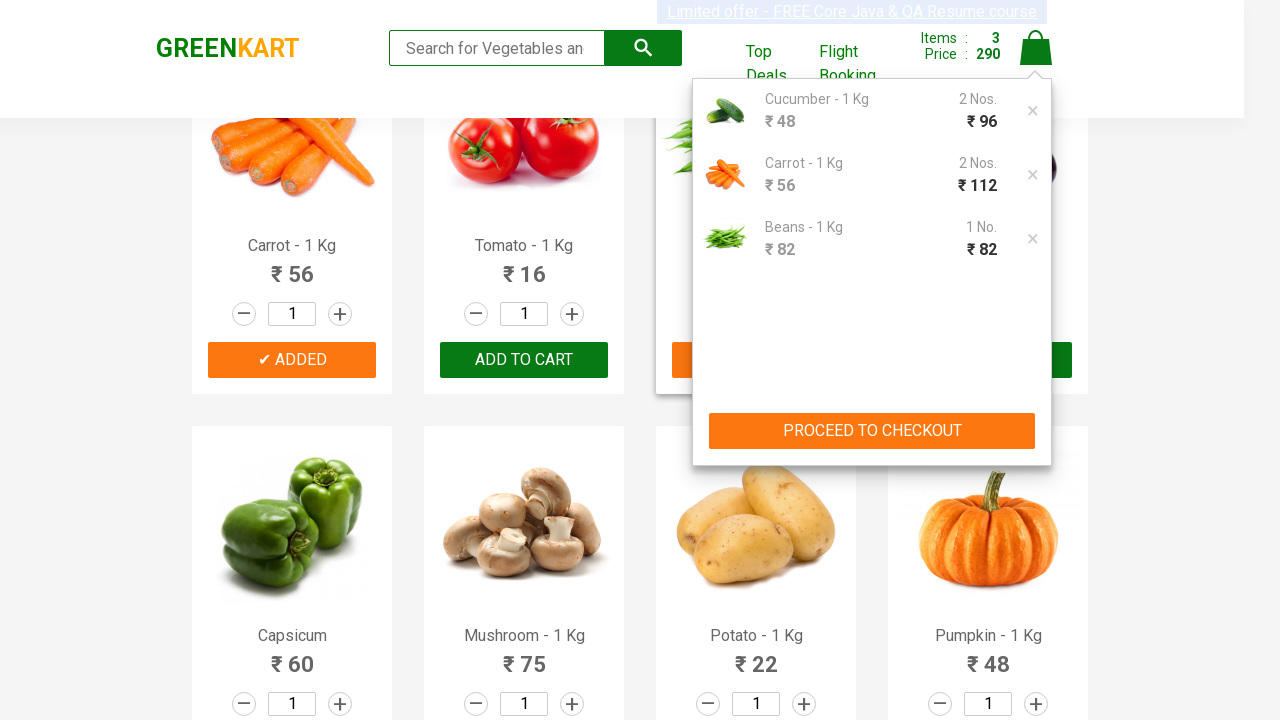

Proceeded to checkout at (872, 431) on xpath=//div[@class='cart-preview active']/div[2]/button
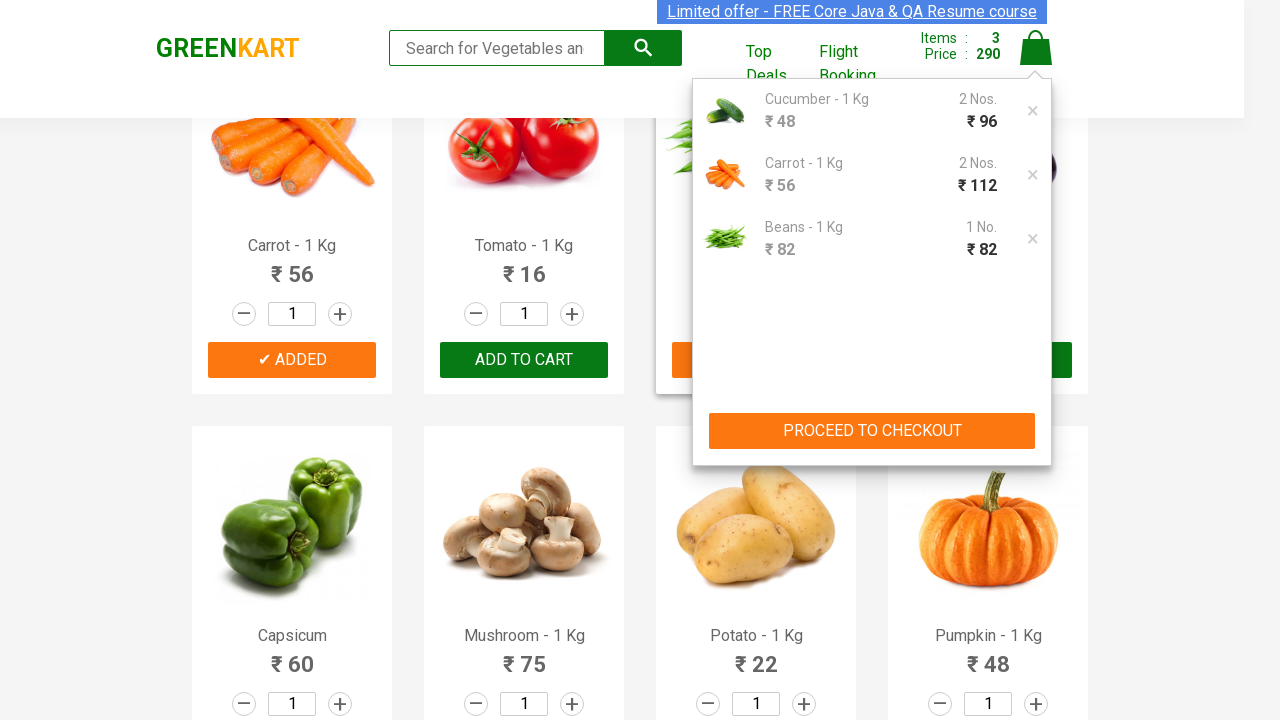

Entered promo code 'test' on //div[@class='promoWrapper']//input
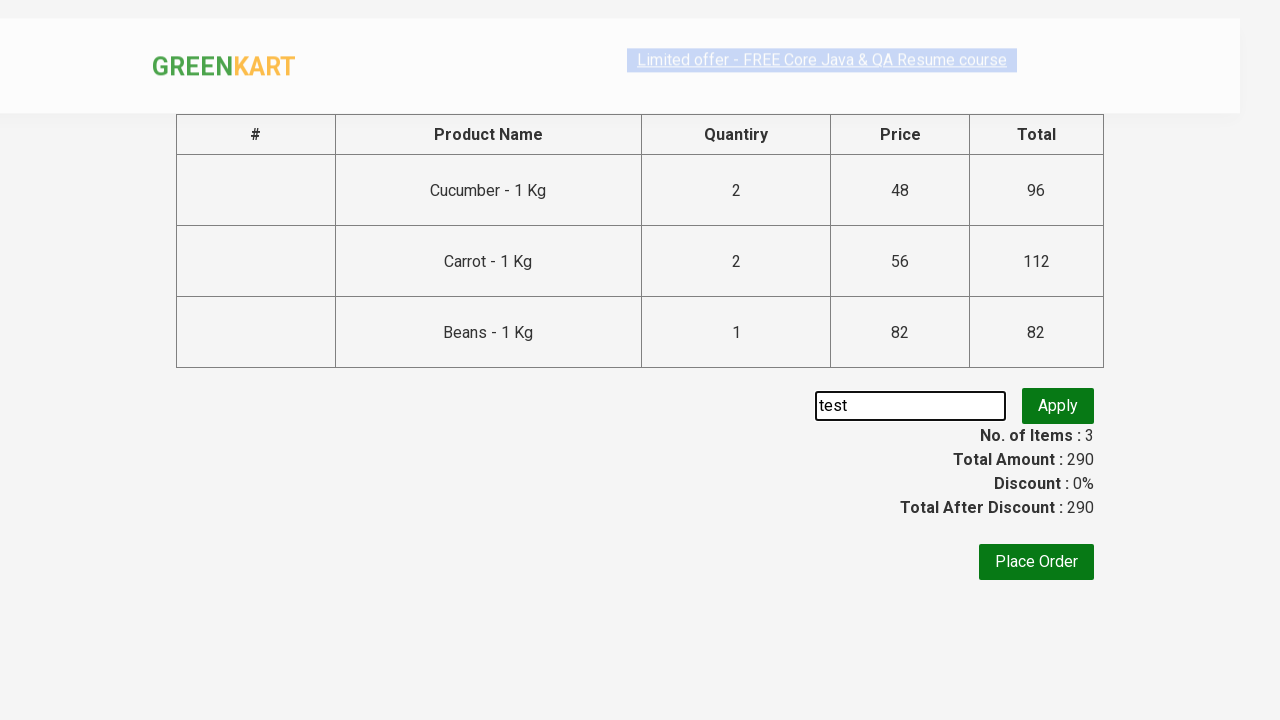

Clicked button to apply promo code at (1058, 406) on xpath=//button[@class='promoBtn']
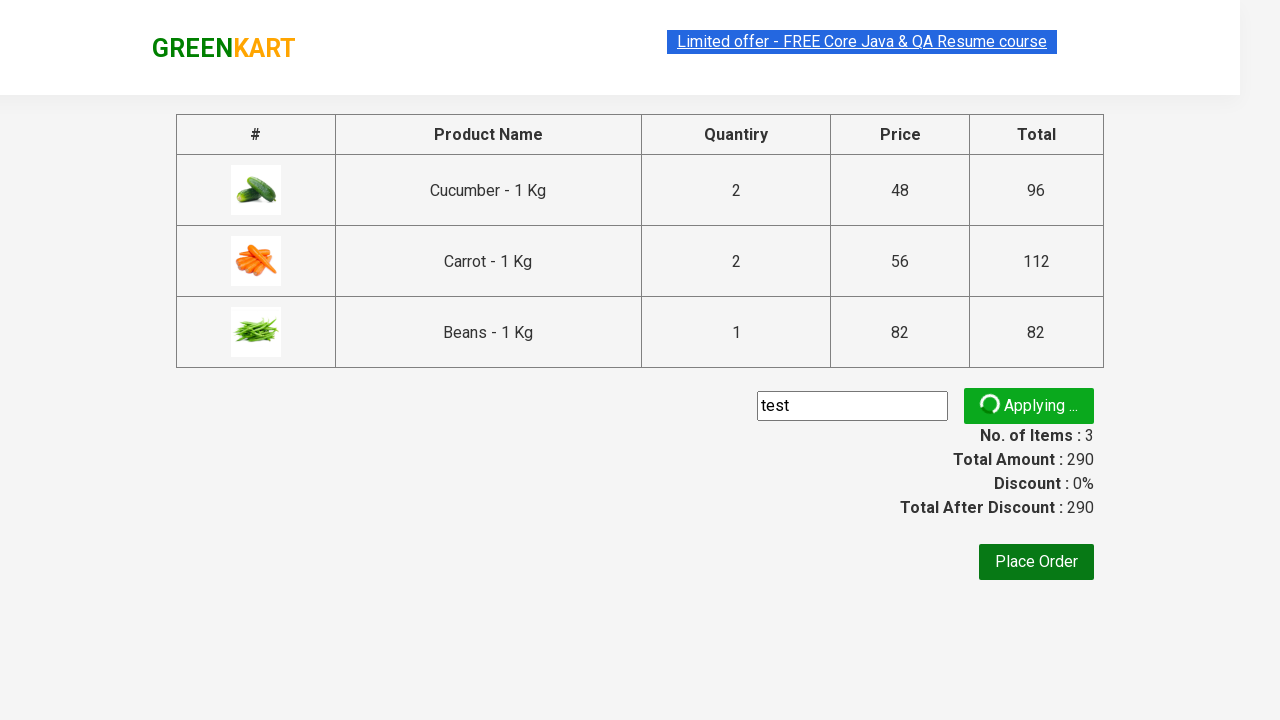

Promo code validation message appeared
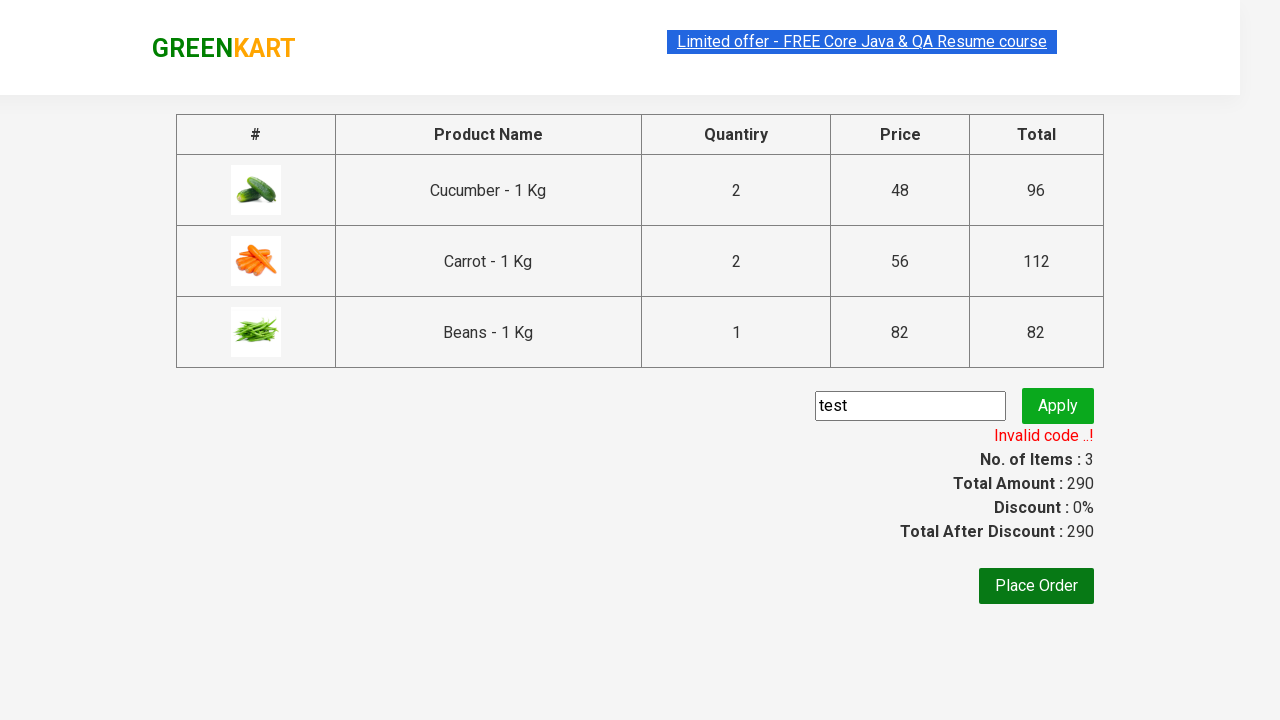

Clicked 'Place Order' button at (1036, 586) on xpath=//button[contains(text(),'Place Order')]
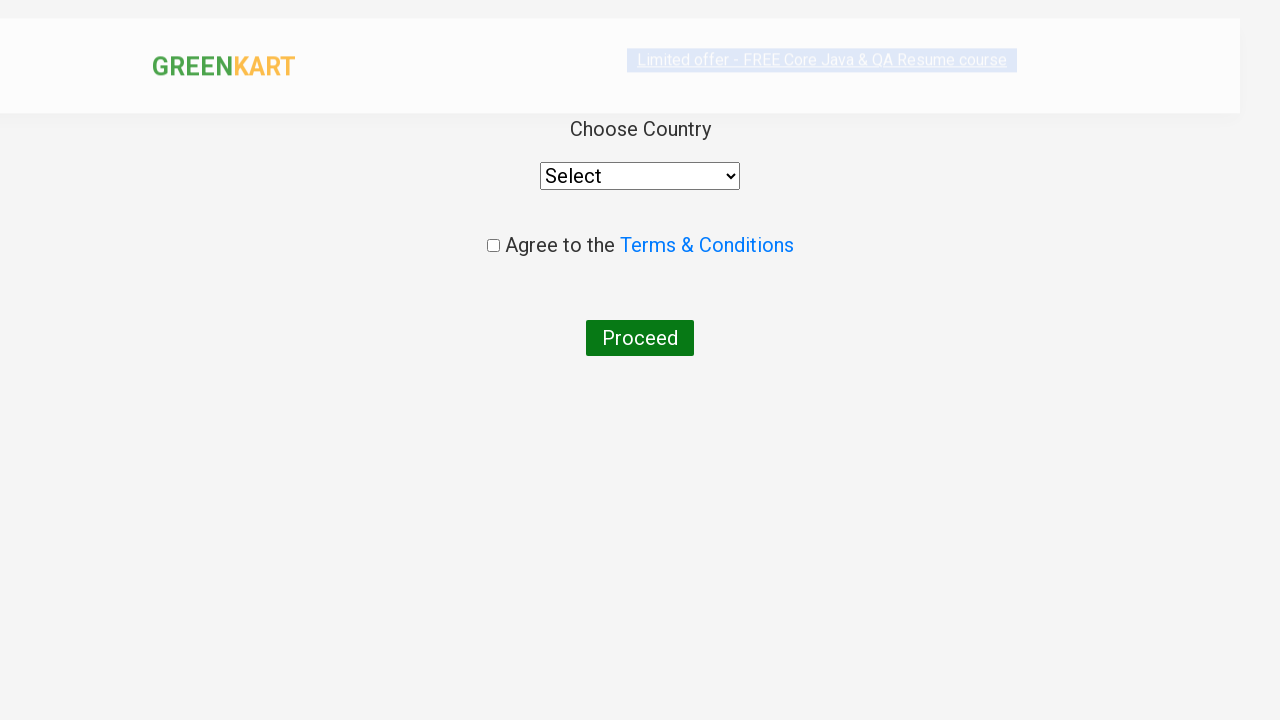

Selected 'India' from country dropdown on //div[@class='wrapperTwo']//div//select
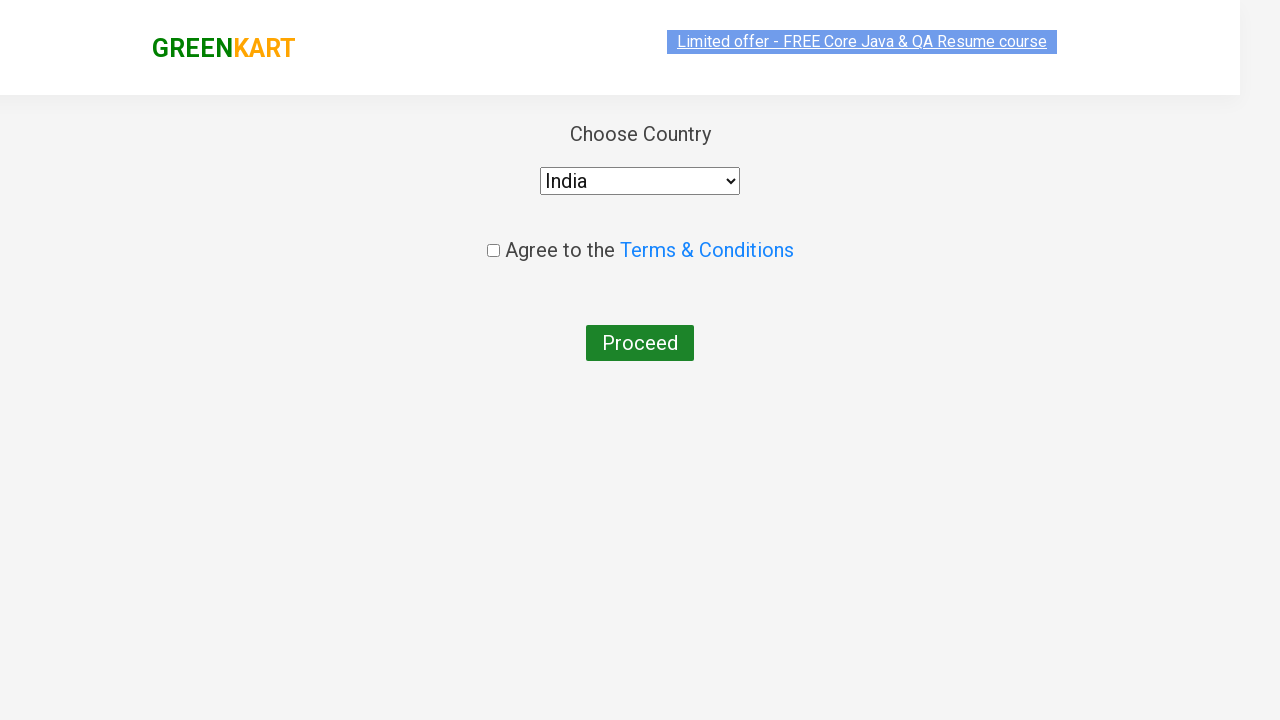

Checked agreement checkbox at (493, 246) on xpath=//input[@class='chkAgree']
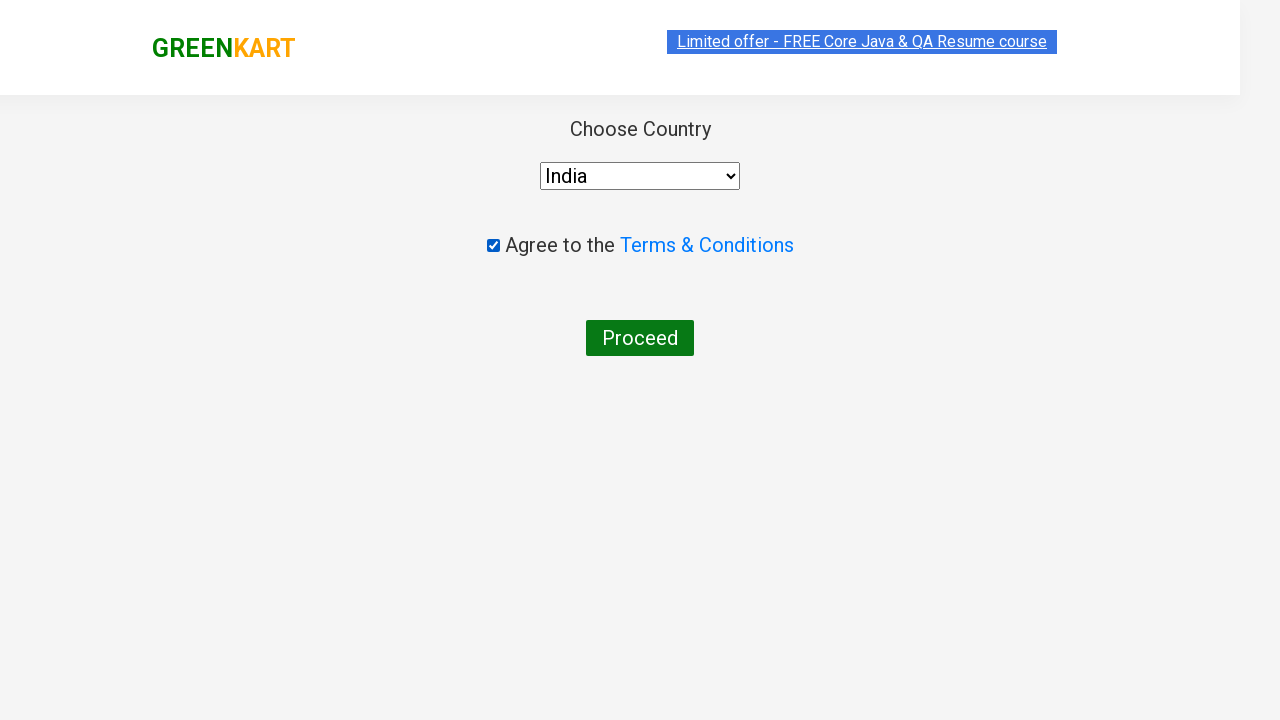

Clicked 'Proceed' button to complete order at (640, 338) on xpath=//button[contains(text(),'Proceed')]
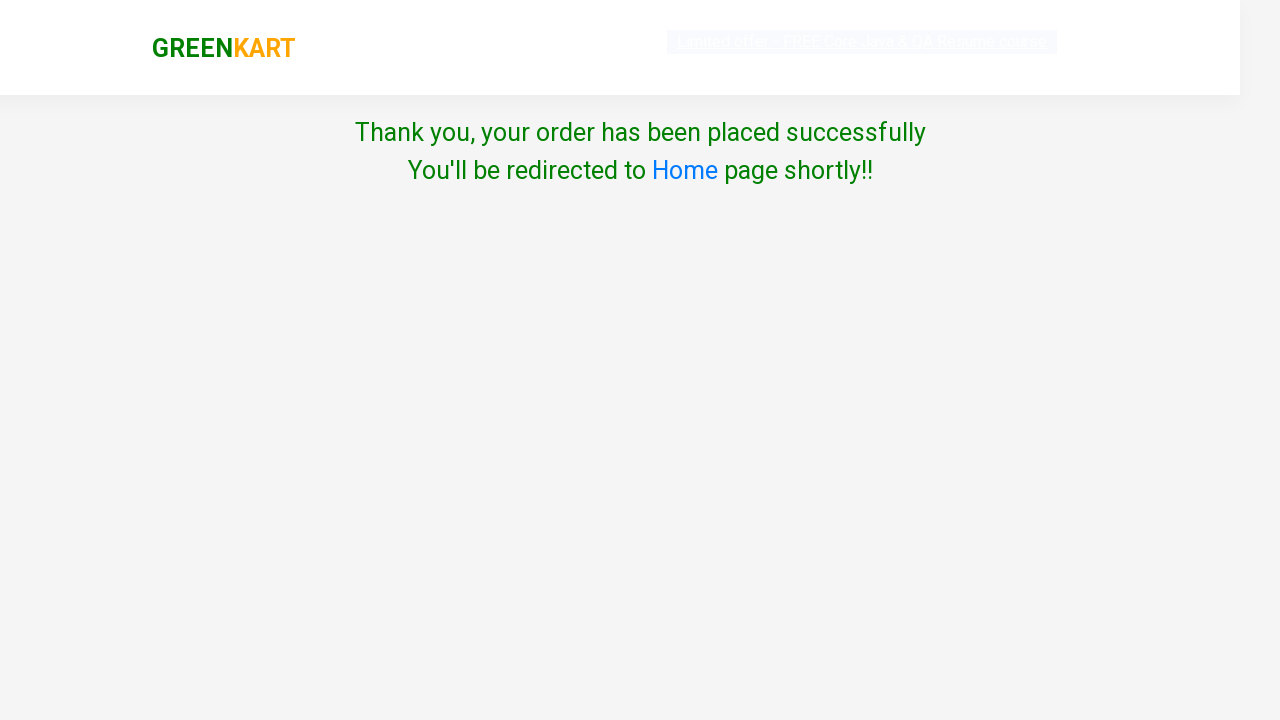

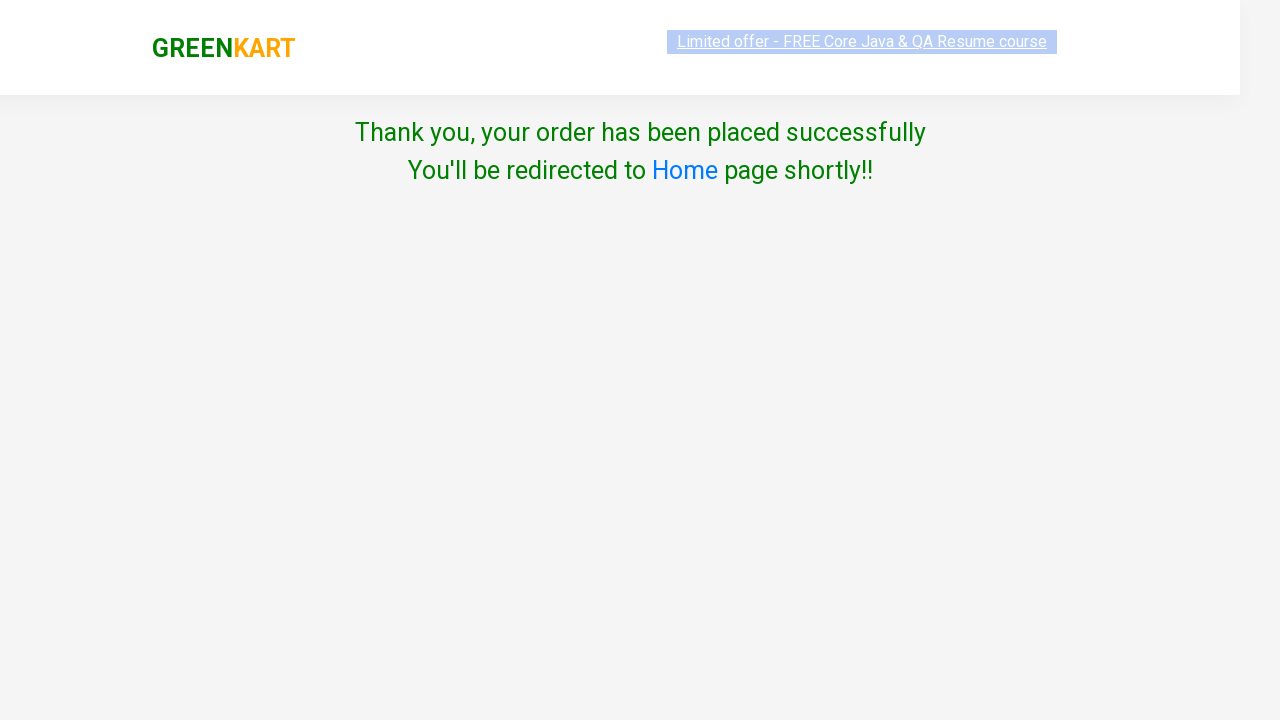